Tests window handling by clicking a link that opens a new window, extracting text from the child window, switching back to parent window and filling a form field with the extracted text

Starting URL: https://rahulshettyacademy.com/loginpagePractise/#

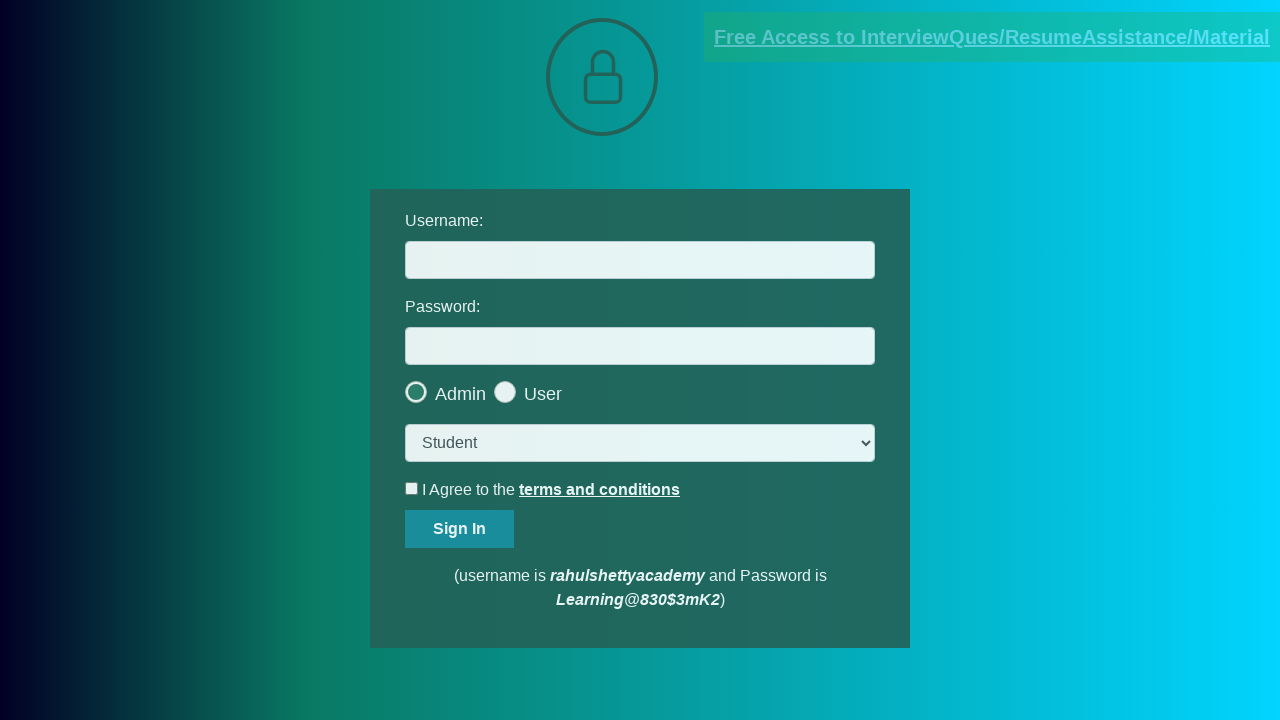

Clicked blinking text link to open new window at (992, 37) on .blinkingText
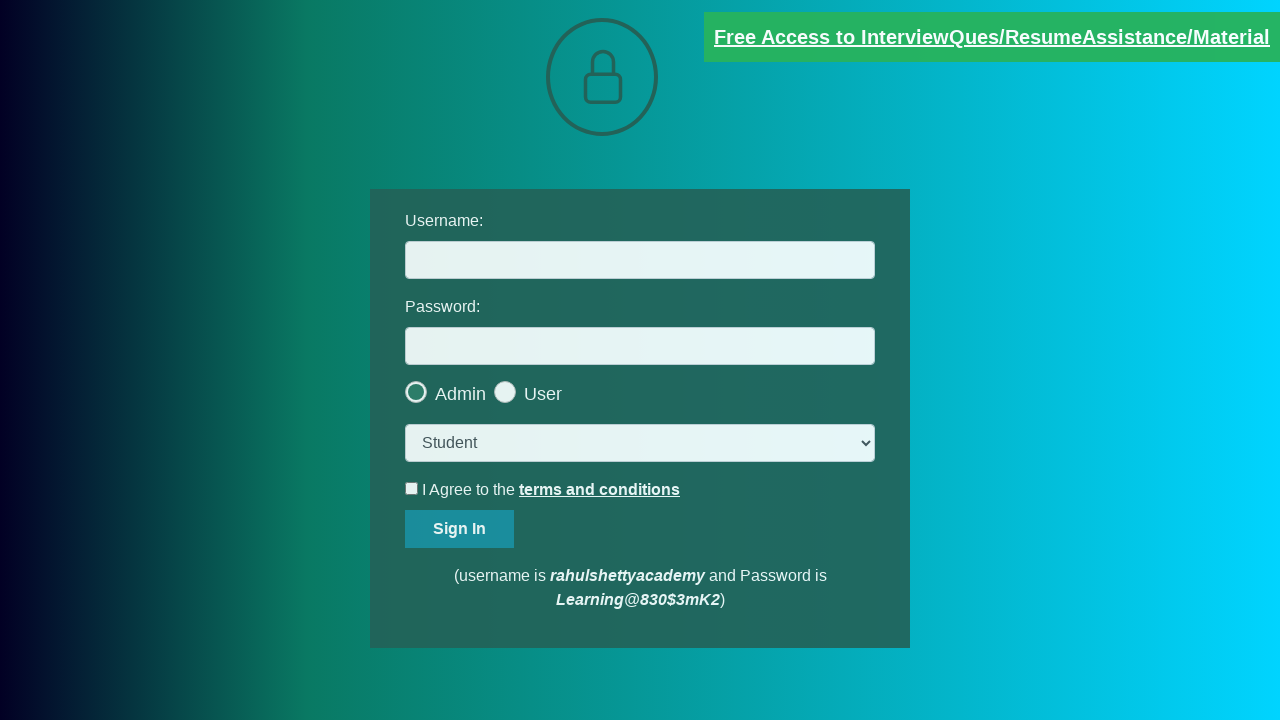

Captured new window/page object
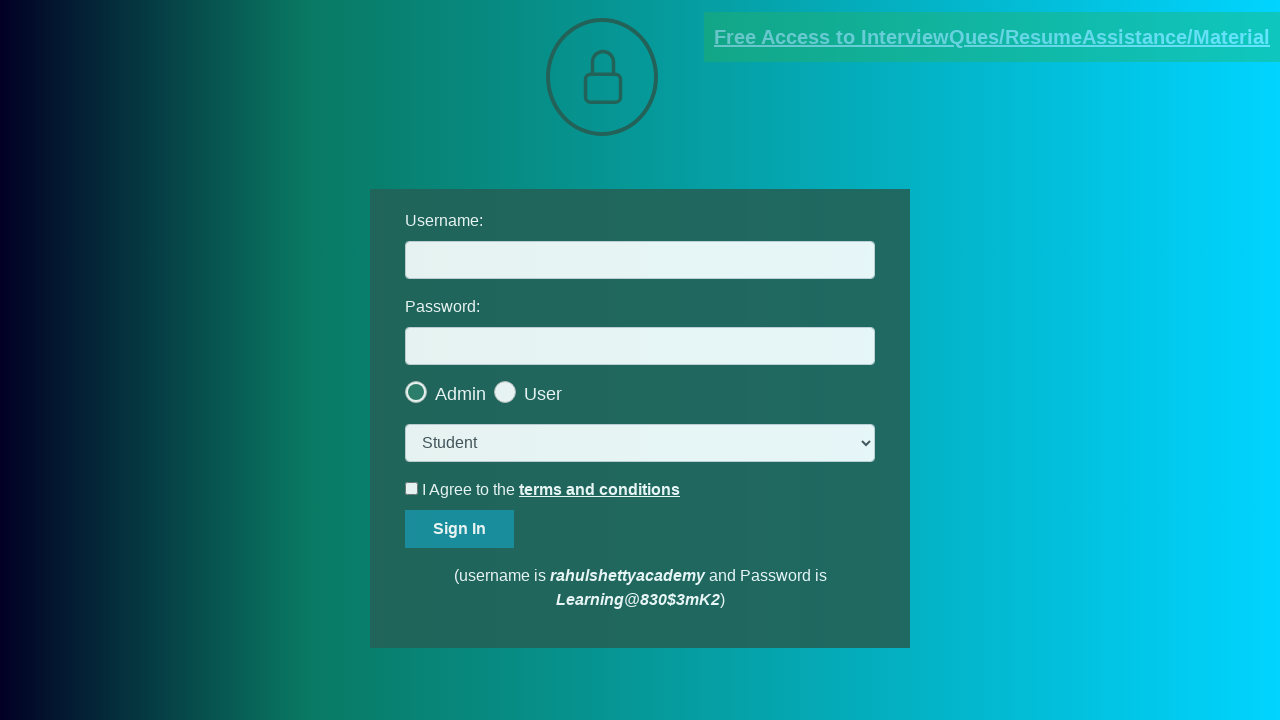

Waited for email link selector to load in new window
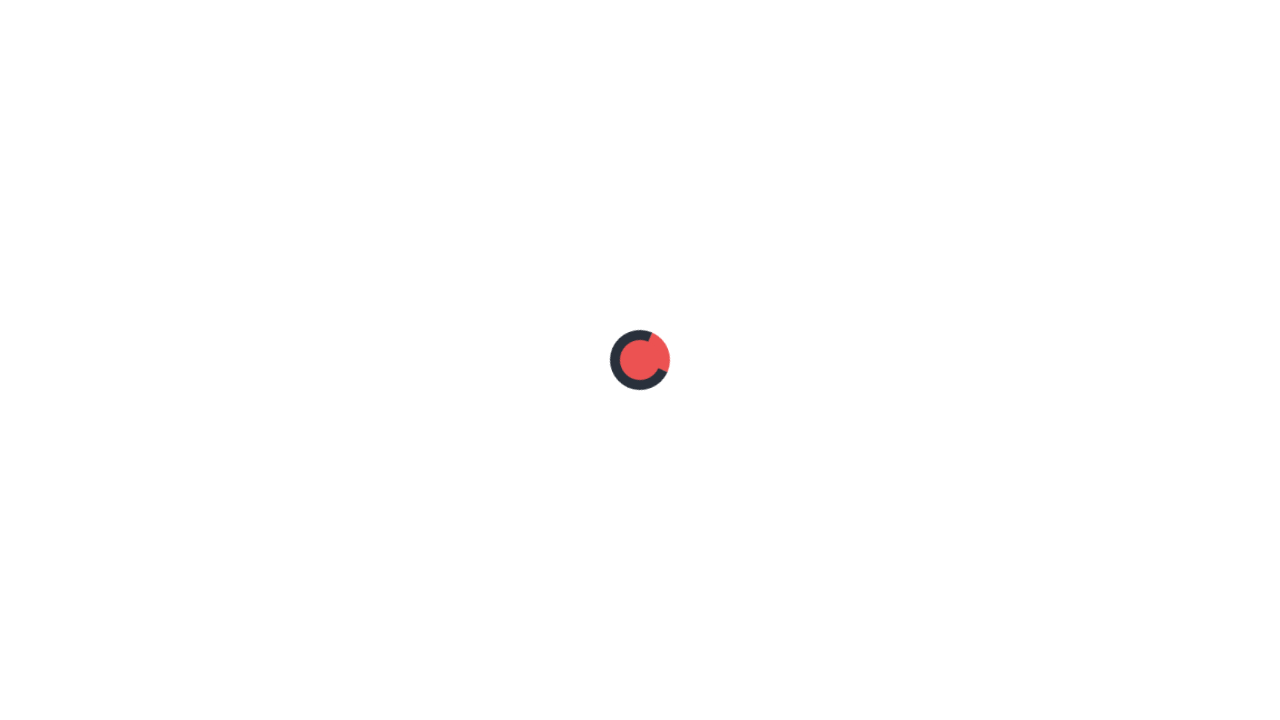

Extracted text from new window: mentor@rahulshettyacademy.com
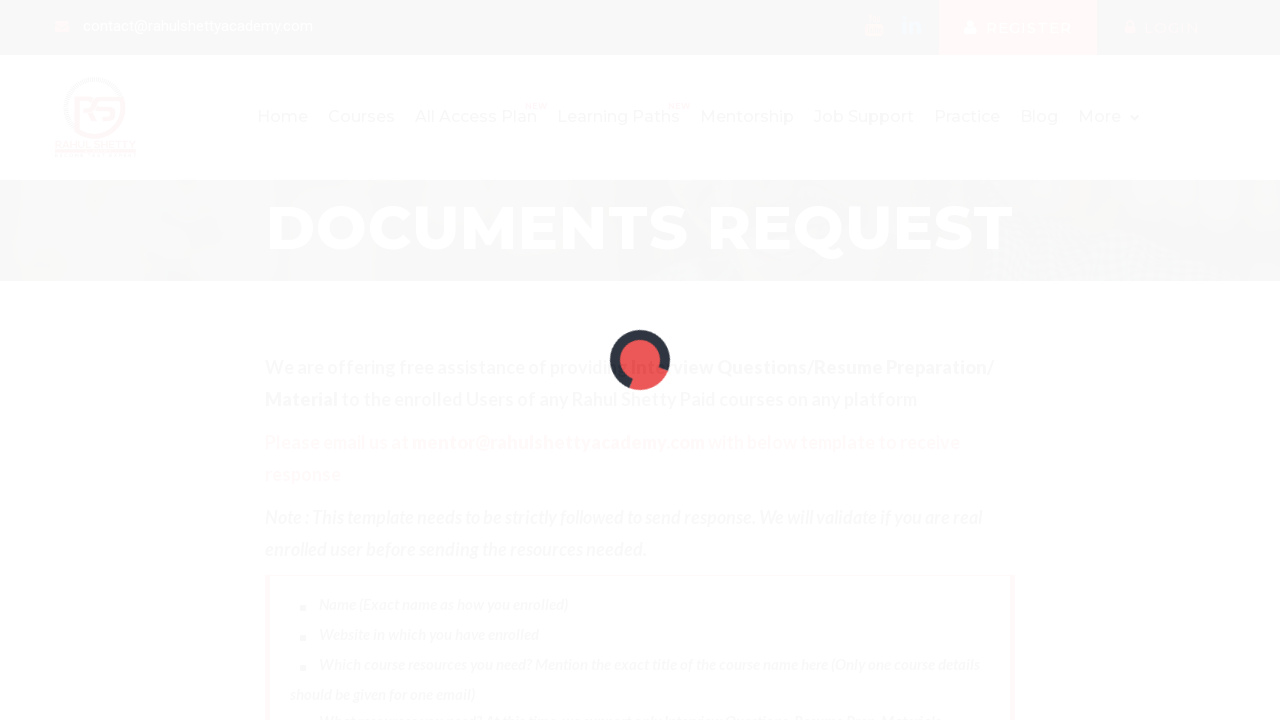

Filled form field with extracted text in parent window on //input[@class='form-control']
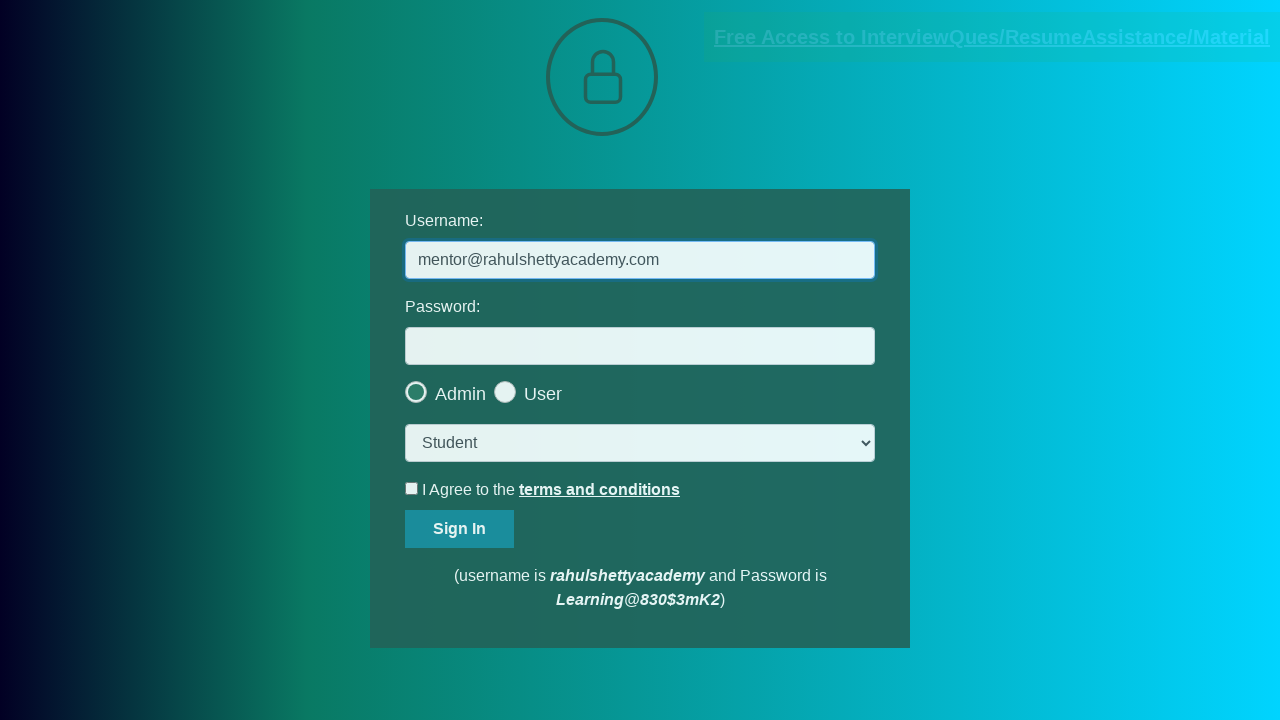

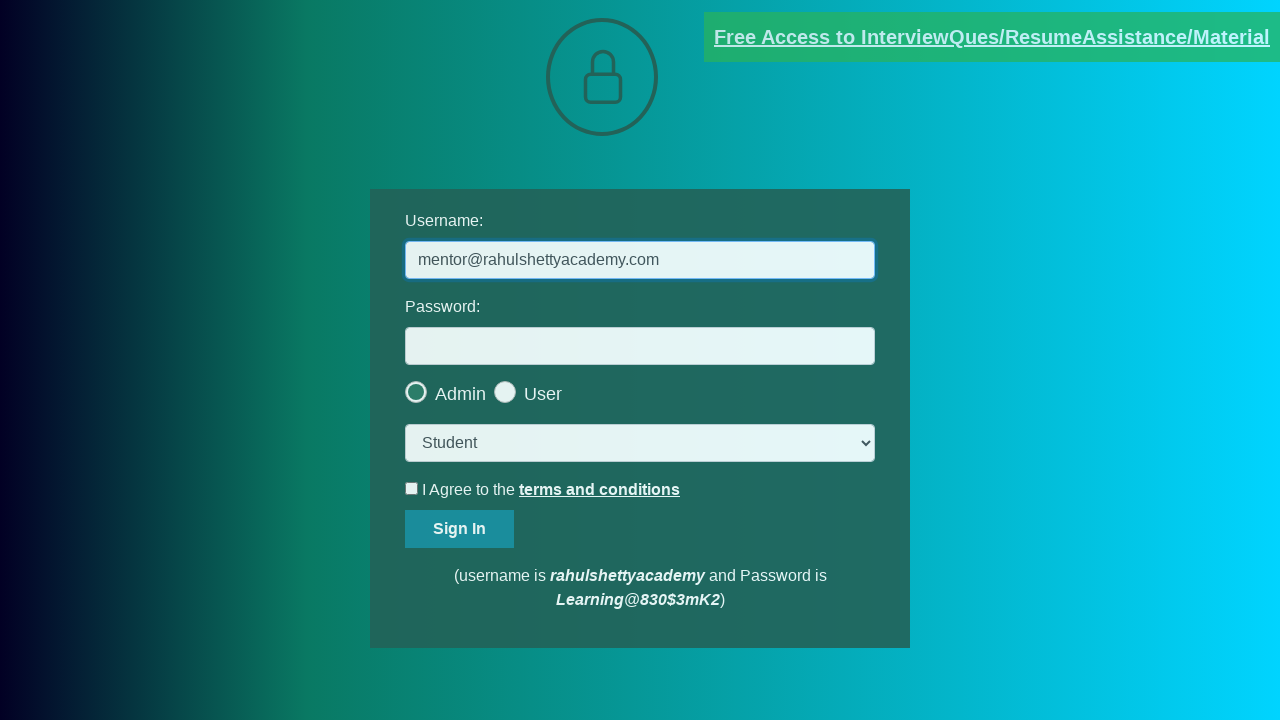